Tests JavaScript alert functionality by clicking the alert button and accepting the alert dialog

Starting URL: https://the-internet.herokuapp.com/javascript_alerts

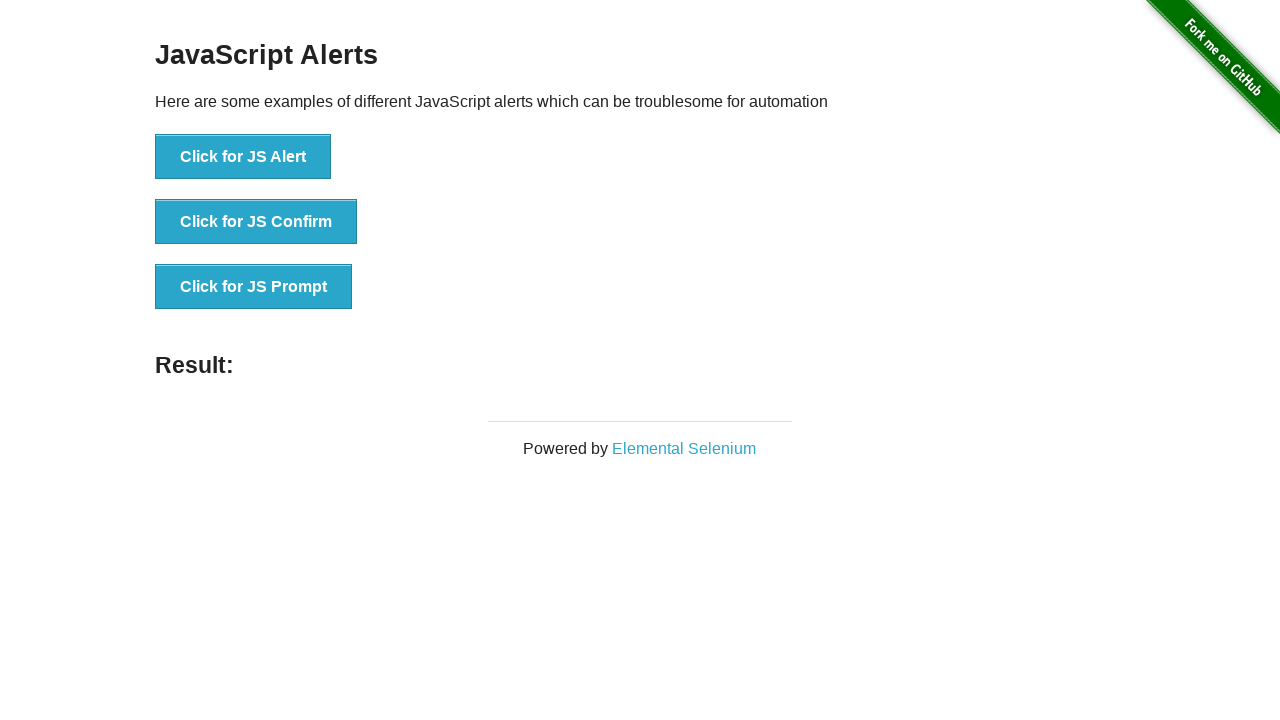

Clicked the JavaScript alert button at (243, 157) on button[onclick='jsAlert()']
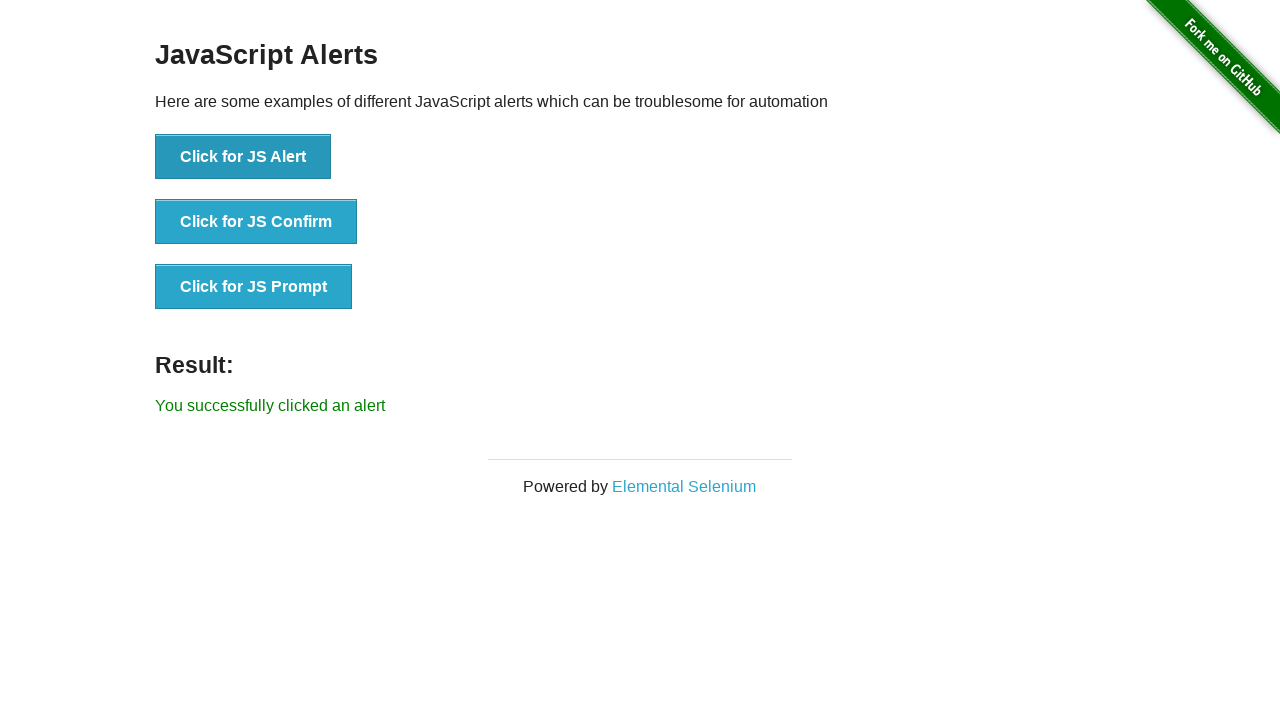

Set up dialog handler to accept alert
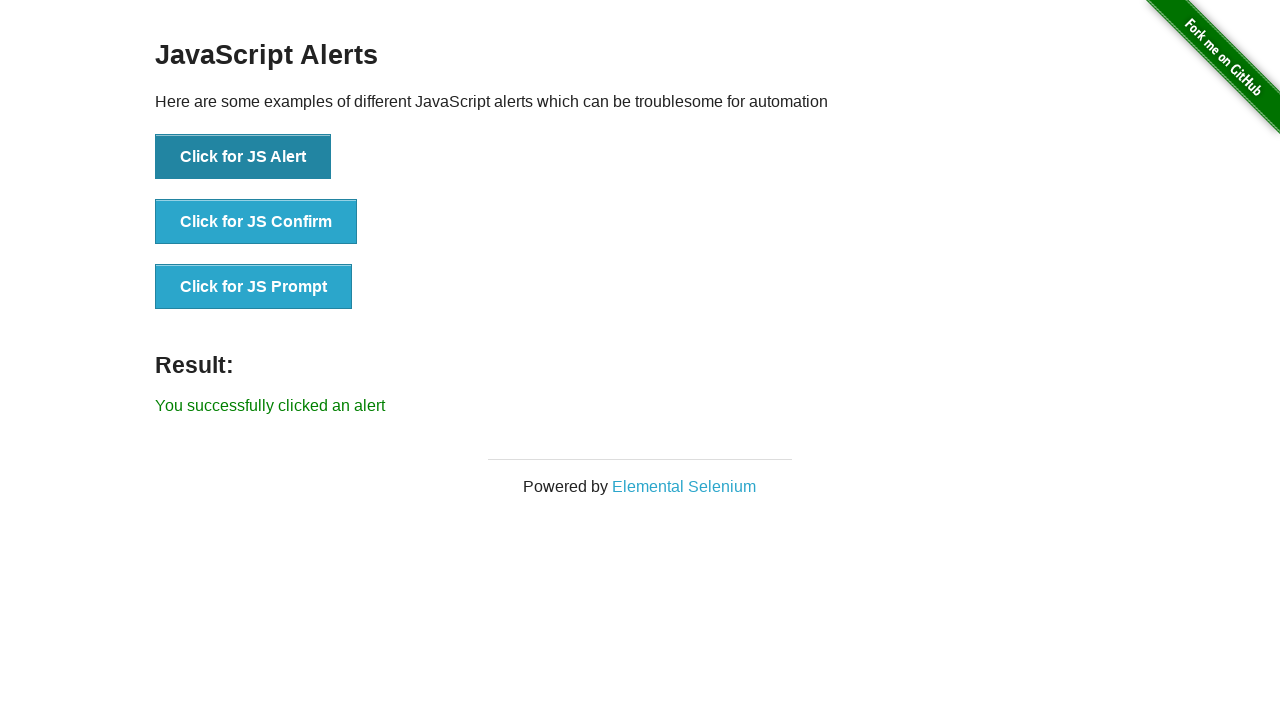

Located the result element
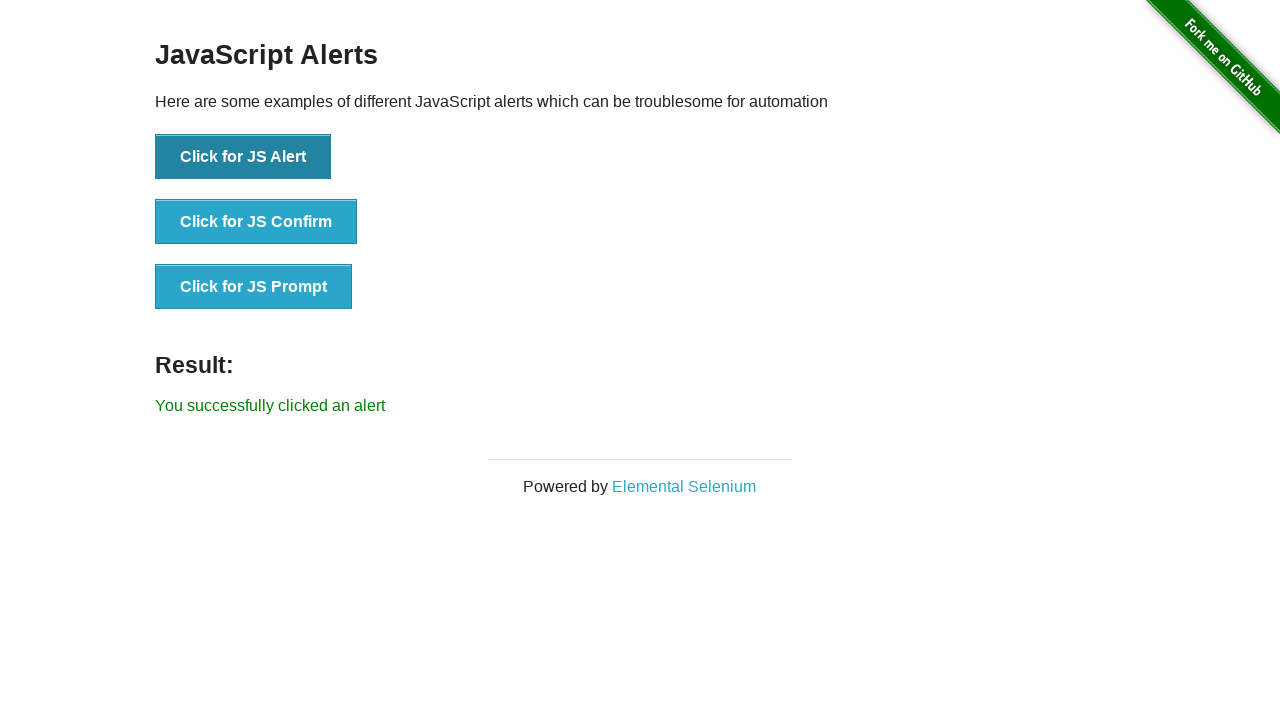

Result element appeared after accepting alert
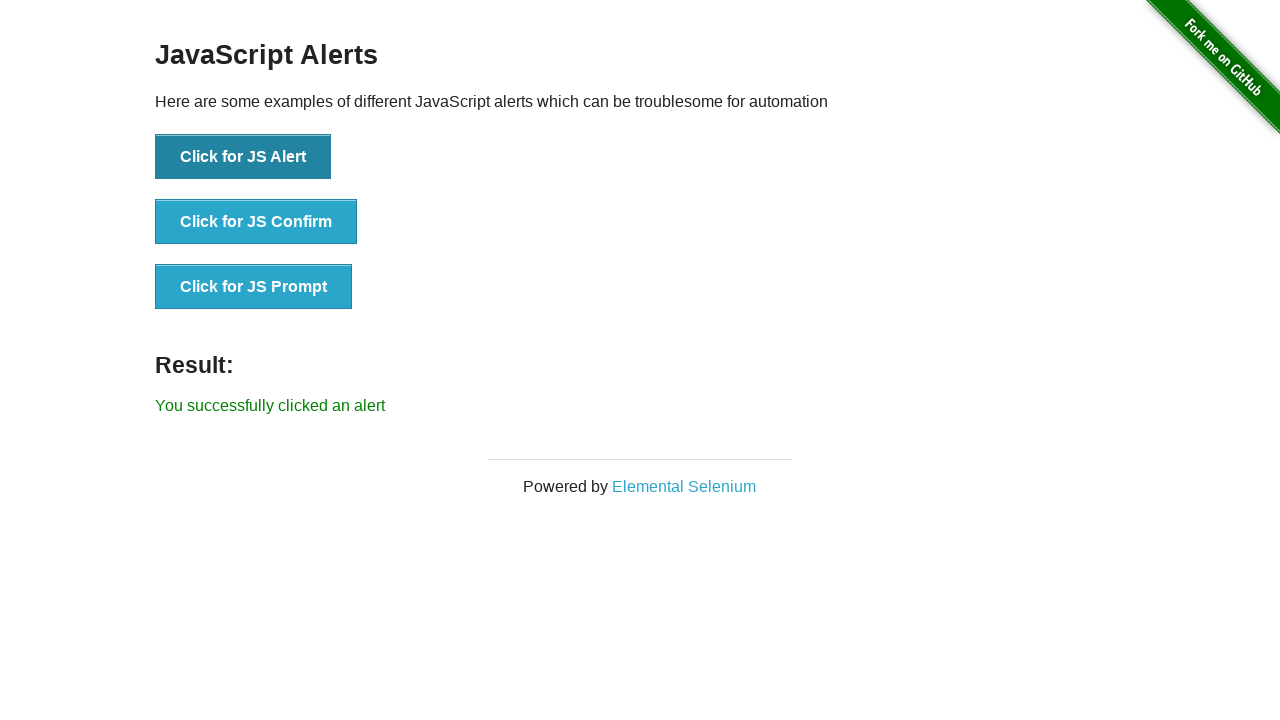

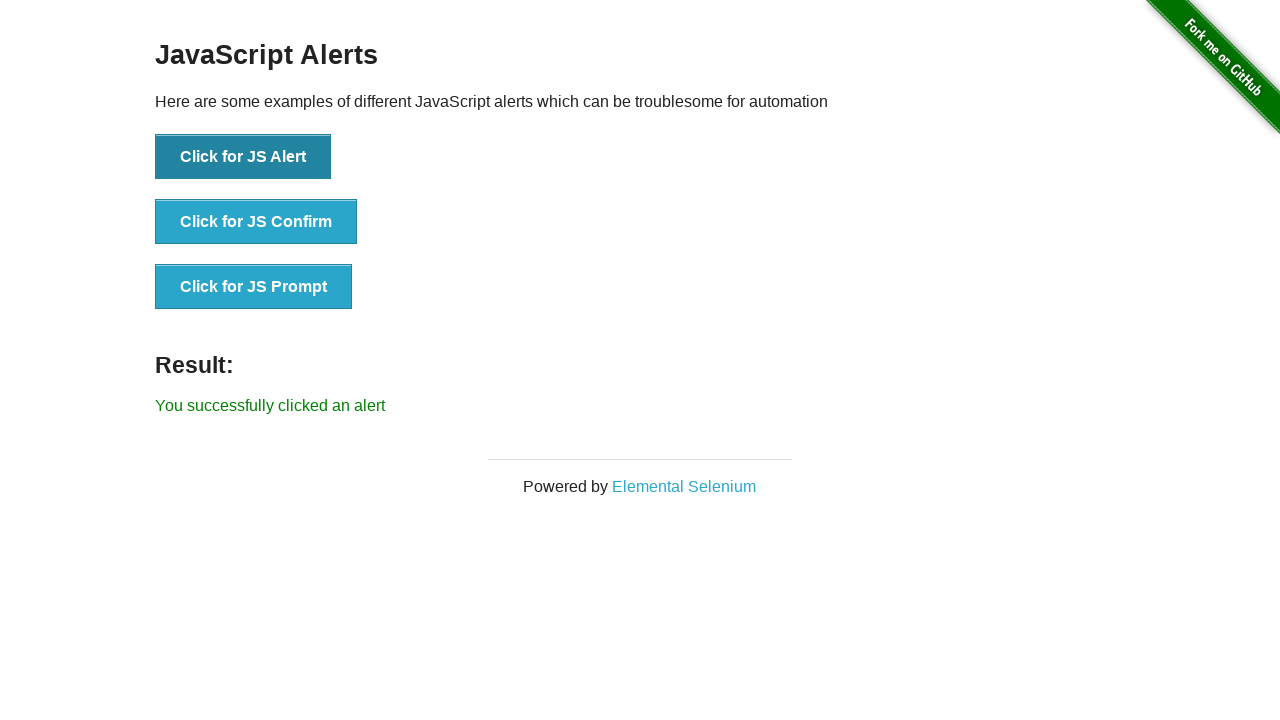